Tests sorting table 2 by the Due column using semantic class selectors instead of positional pseudo-classes

Starting URL: http://the-internet.herokuapp.com/tables

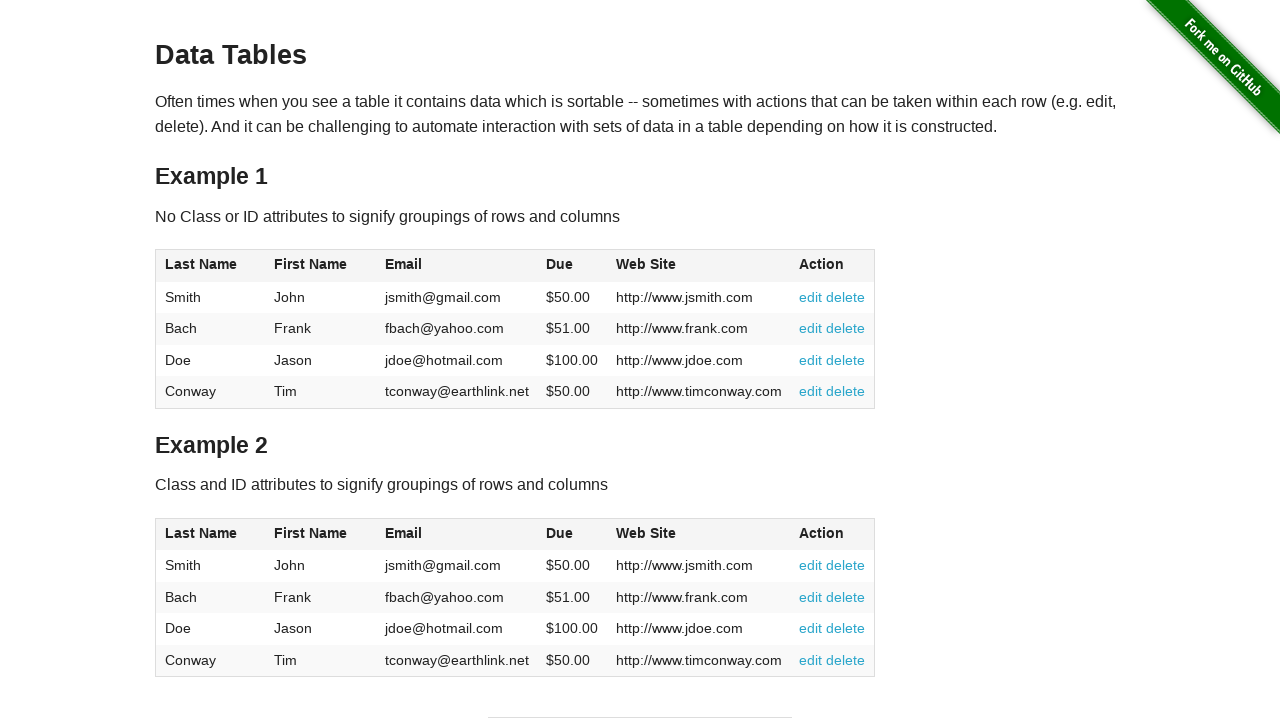

Clicked Due column header in table 2 to sort at (560, 533) on #table2 thead .dues
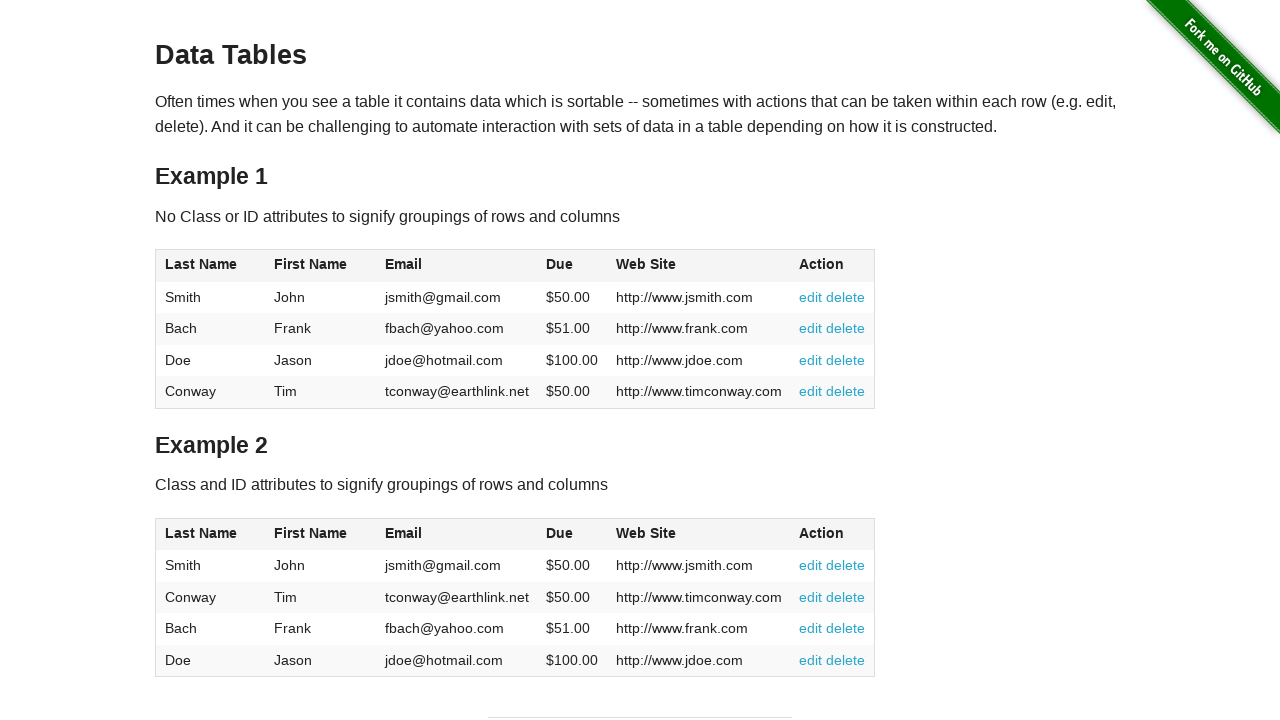

Table 2 sorted by Due column and dues cells are now visible
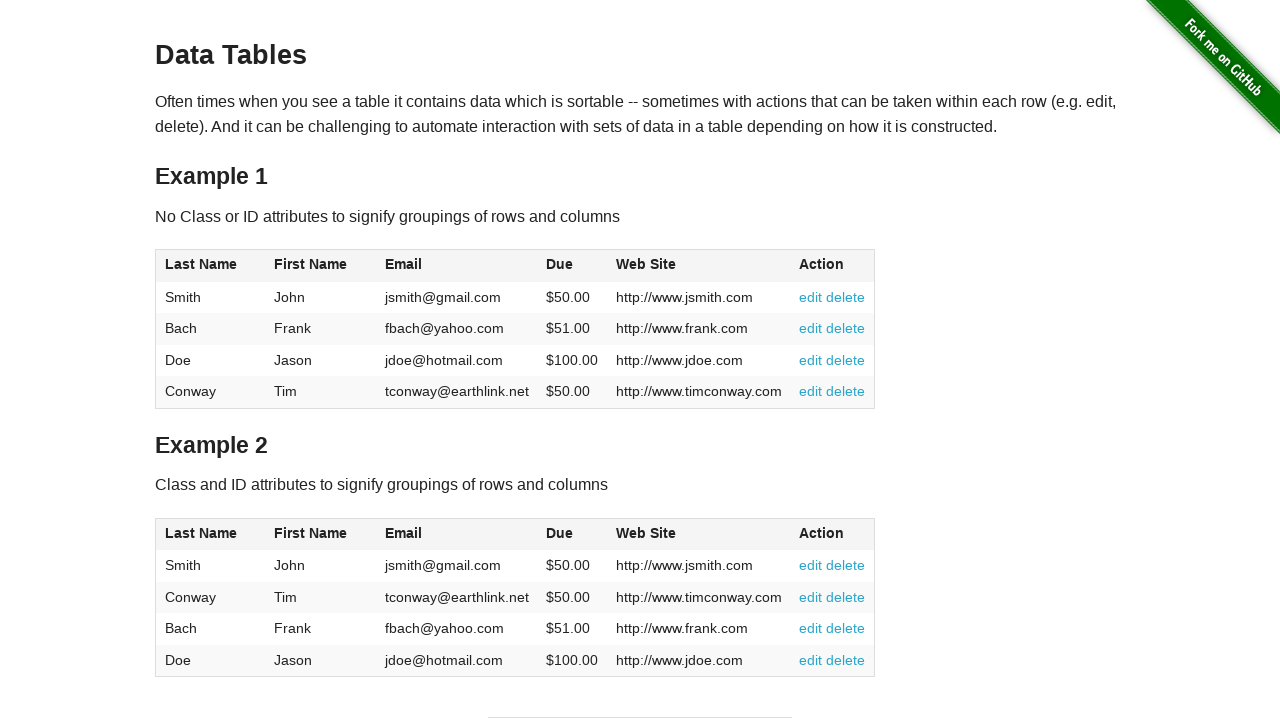

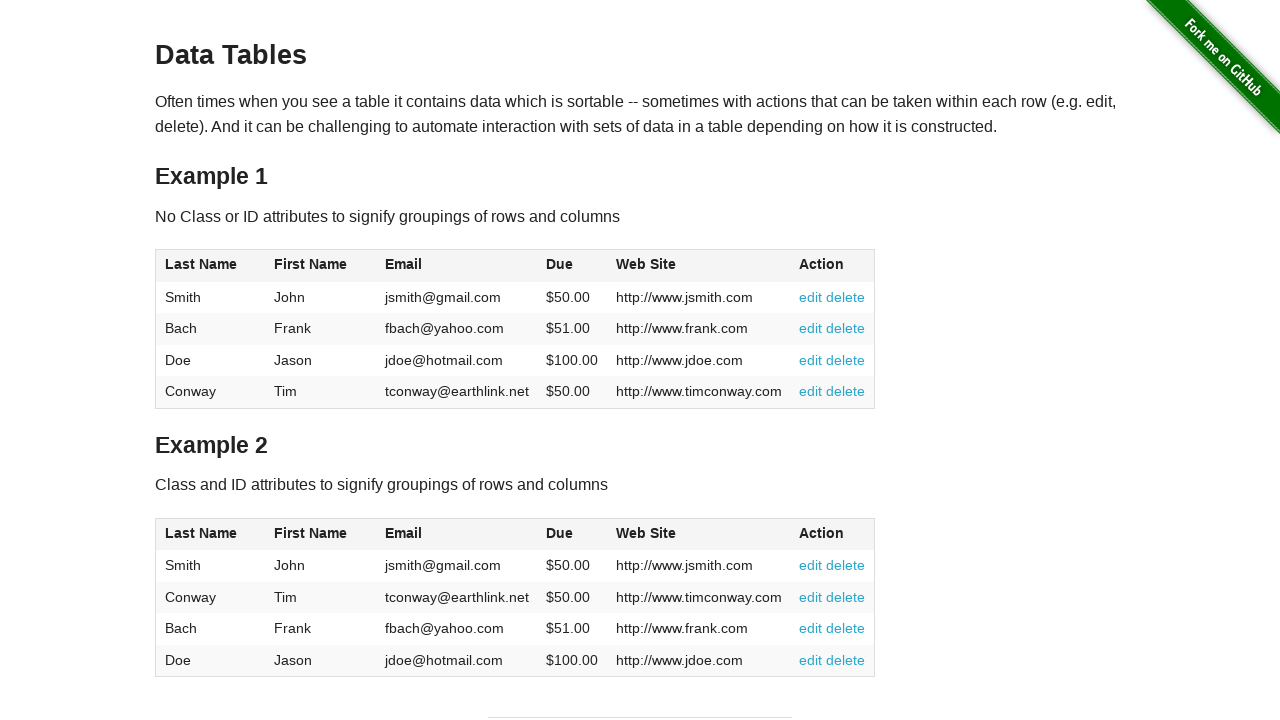